Navigates to a blog page, scrolls to a popup link element, and clicks it to open a popup window

Starting URL: https://omayo.blogspot.com/

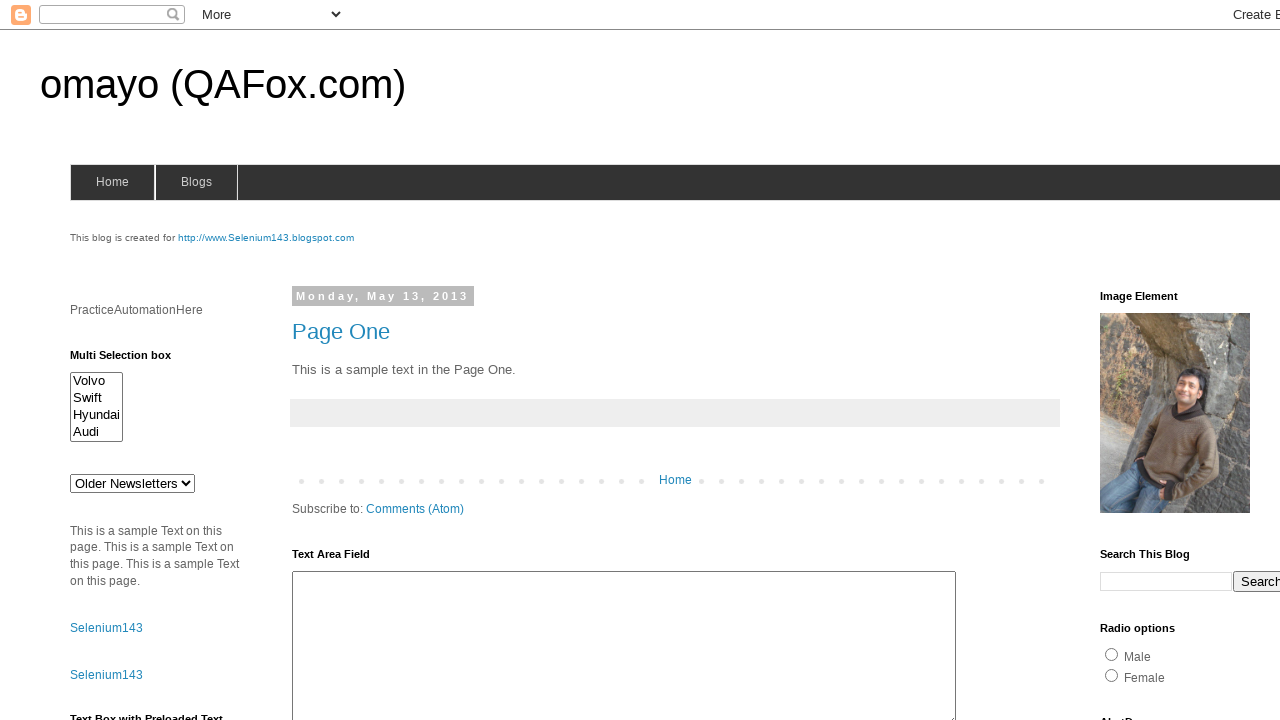

Located popup link element with text 'Open a popup window'
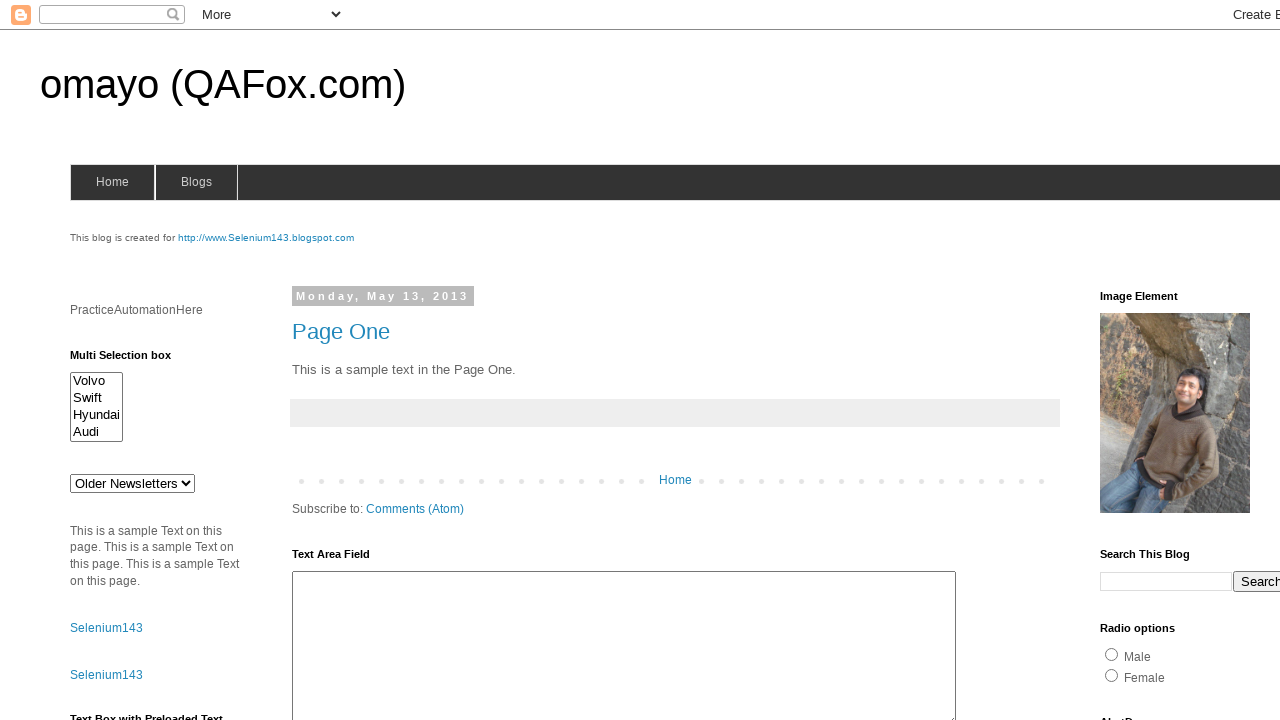

Scrolled popup link into view
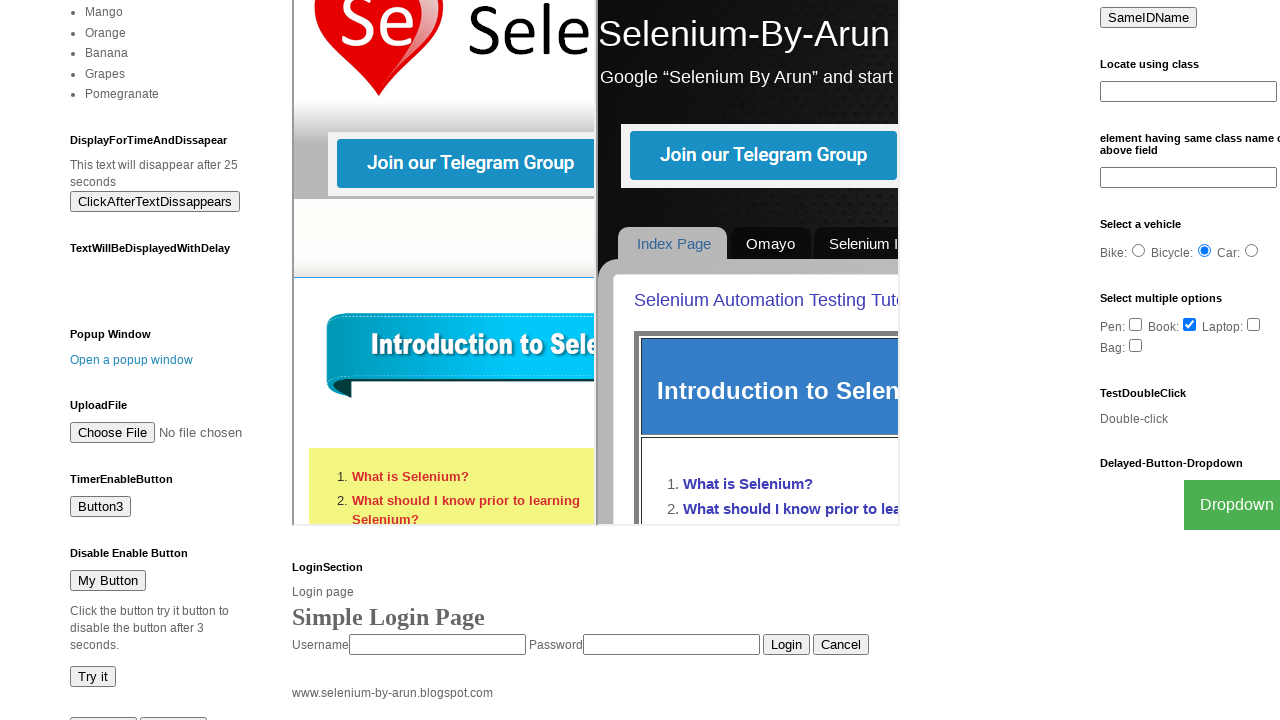

Clicked popup link to open popup window at (132, 360) on text='Open a popup window'
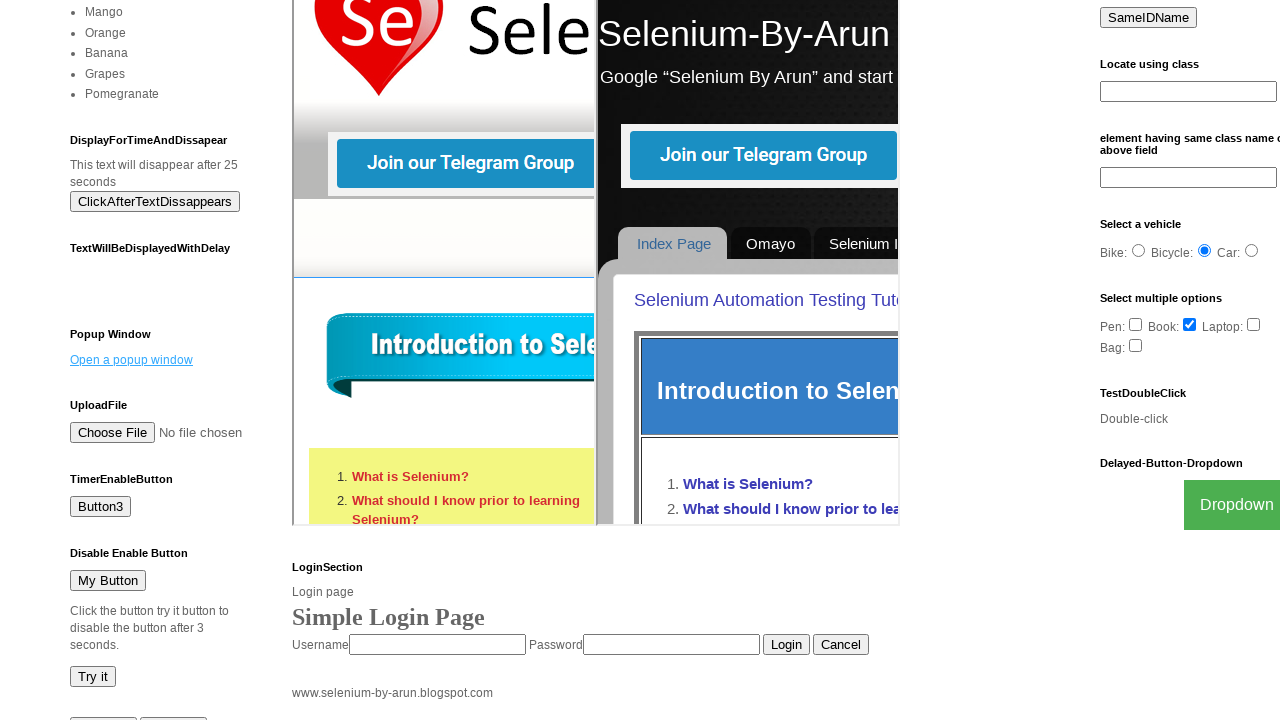

Waited 4 seconds for popup to appear
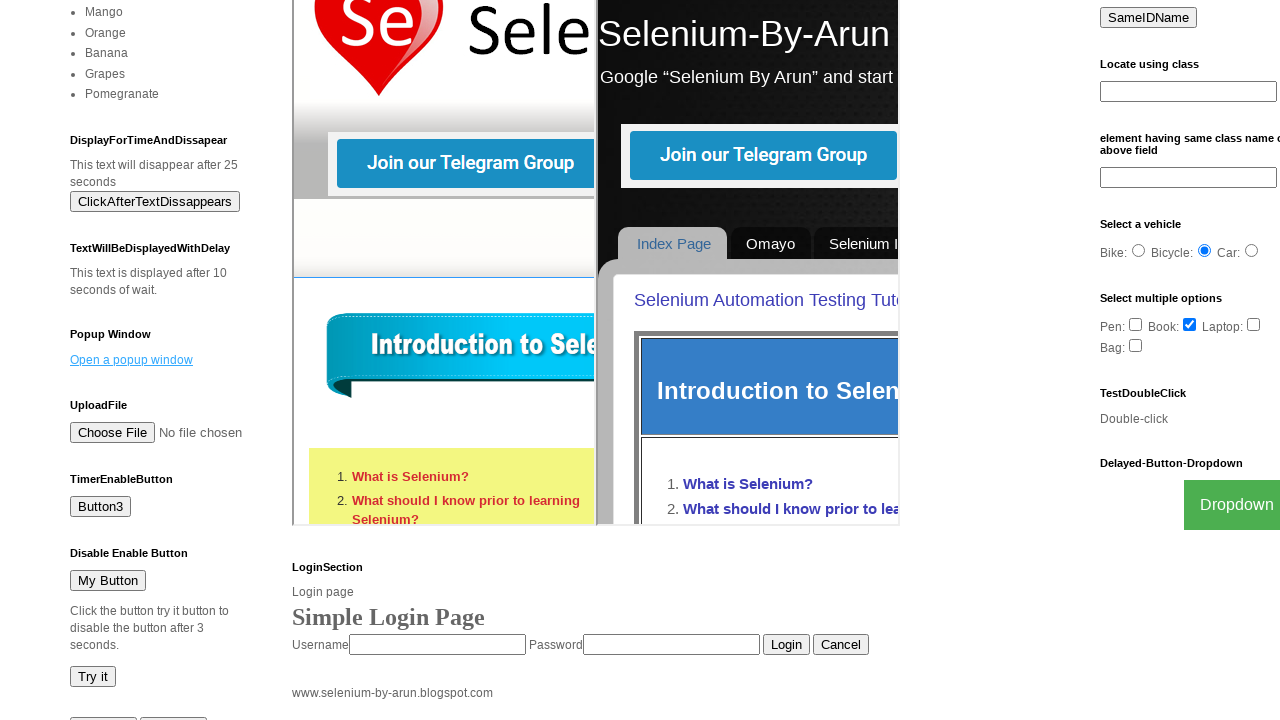

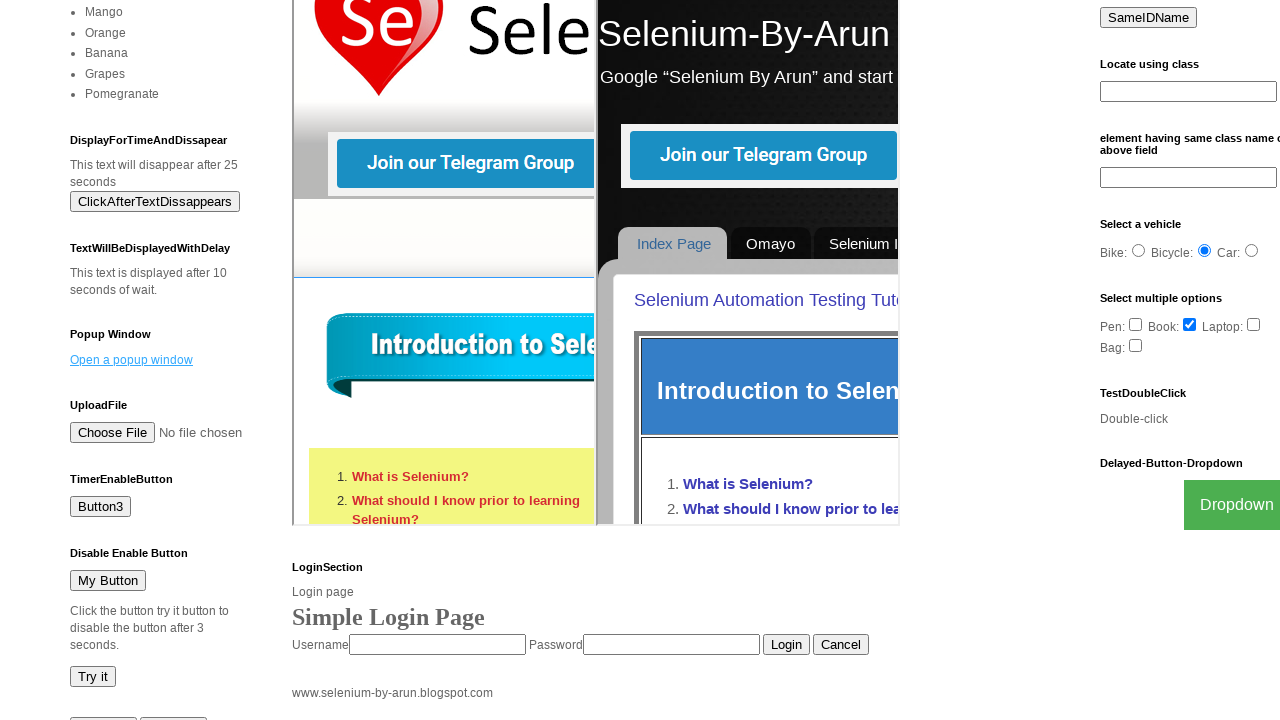